Tests IRCTC flight search functionality by selecting departure and arrival cities, then initiating a search

Starting URL: https://www.air.irctc.co.in/

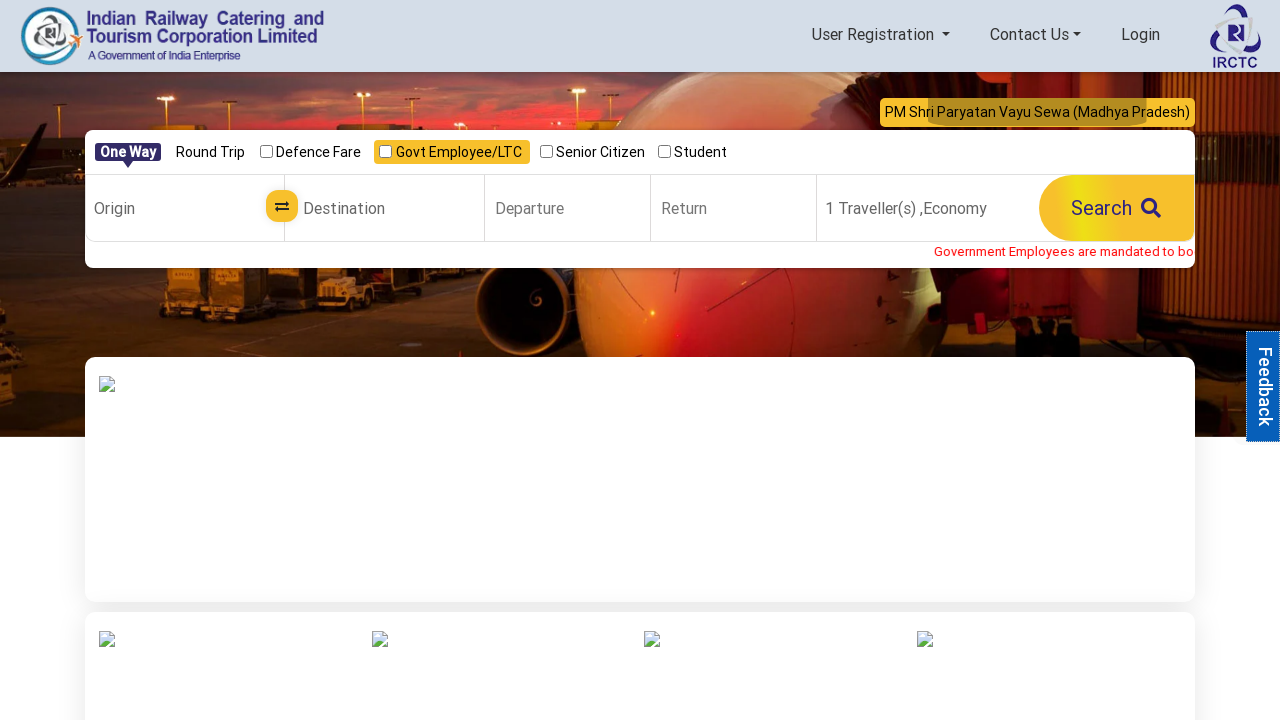

Filled departure city field with 'coimbatore' on input#stationFrom
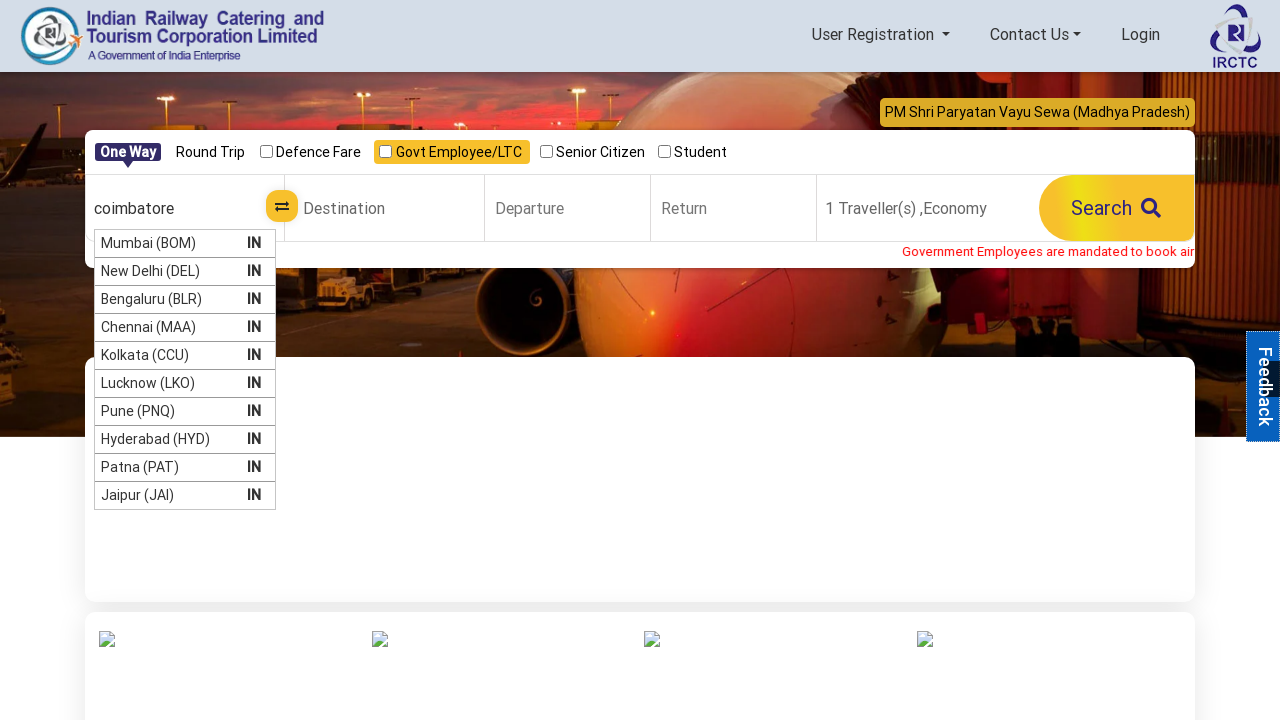

Departure city autocomplete dropdown appeared
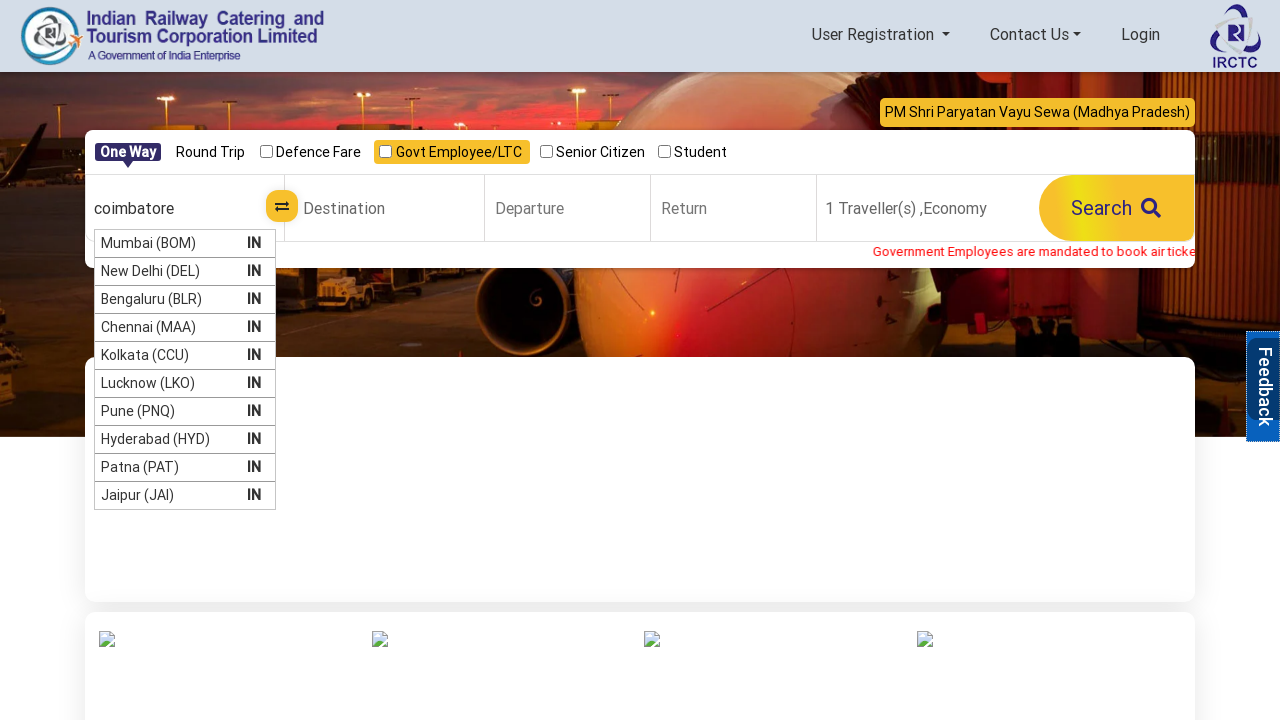

Selected first option from departure city autocomplete at (185, 243) on ul.ui-autocomplete div.ui-menu-item-wrapper
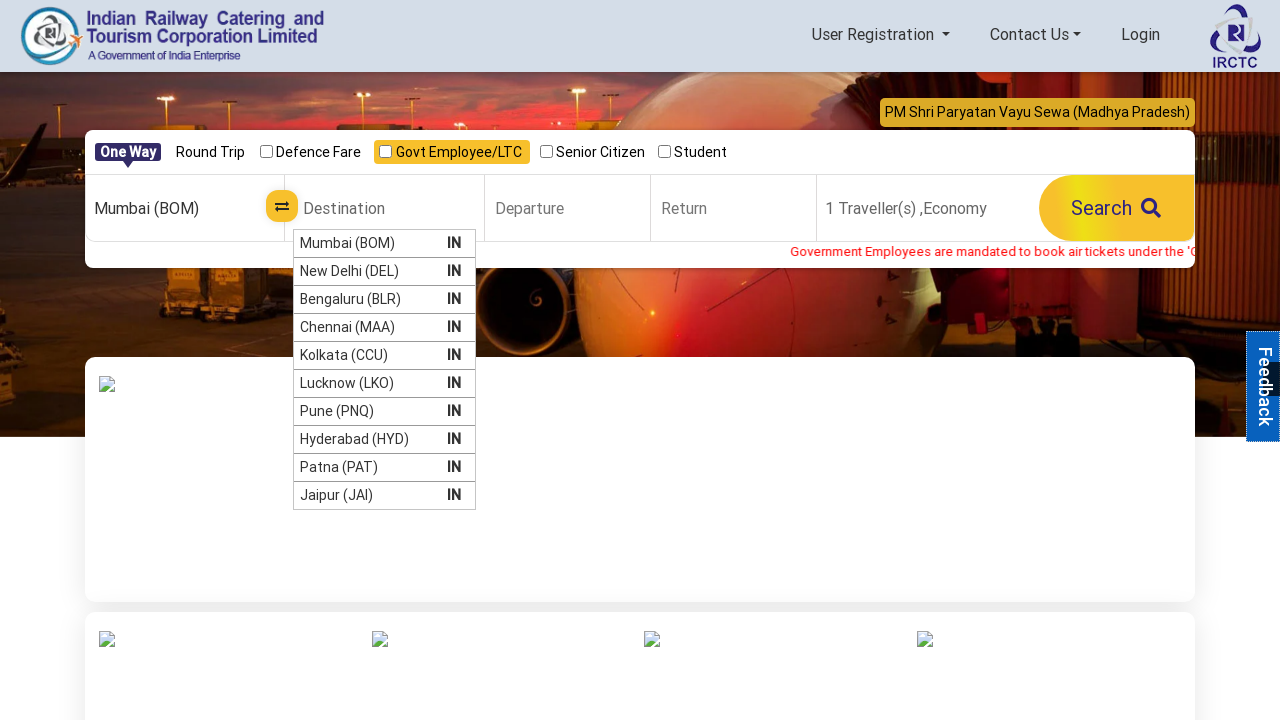

Filled arrival city field with 'chennai' on input[name='To']
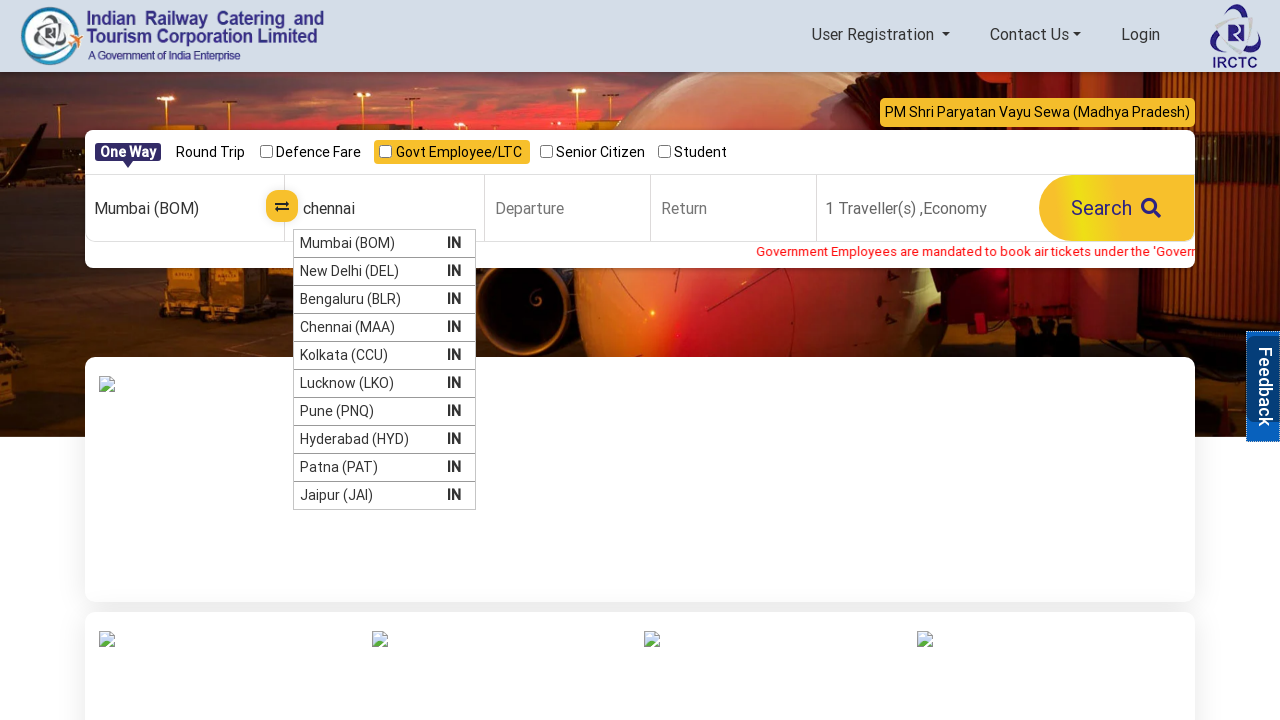

Arrival city autocomplete dropdown appeared
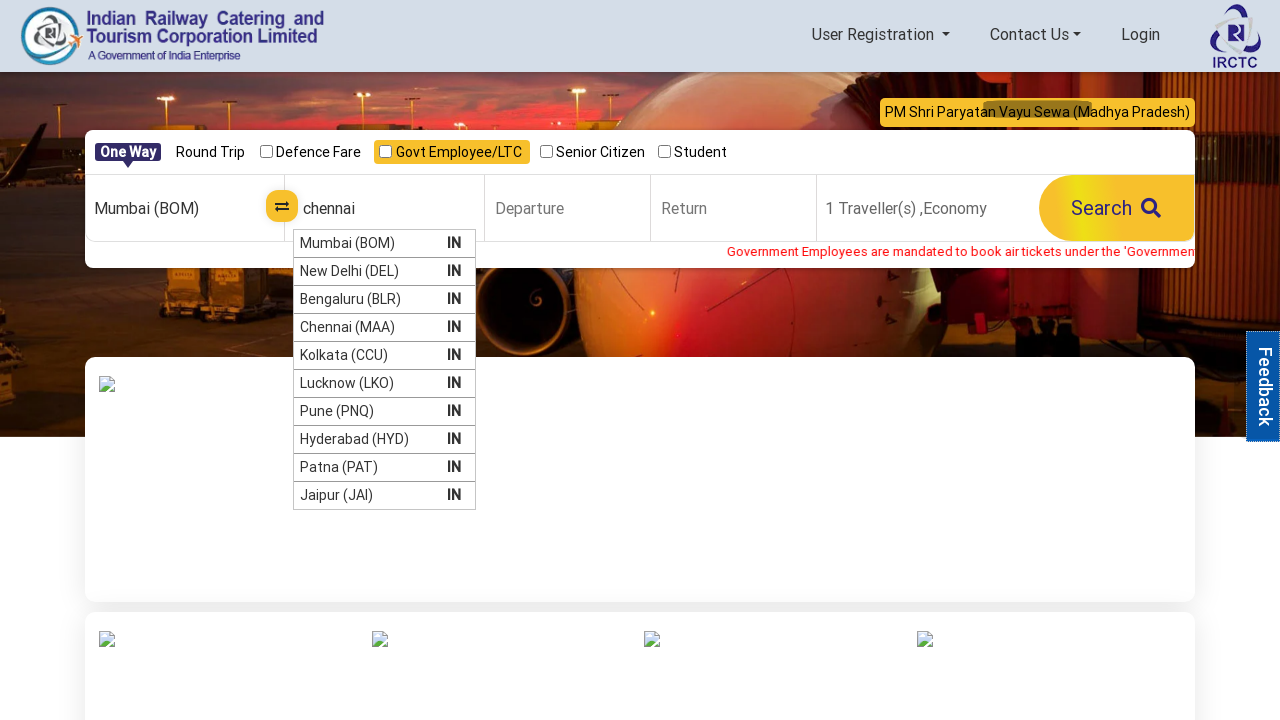

Selected first option from arrival city autocomplete at (385, 243) on ul#ui-id-2 div.ui-menu-item-wrapper
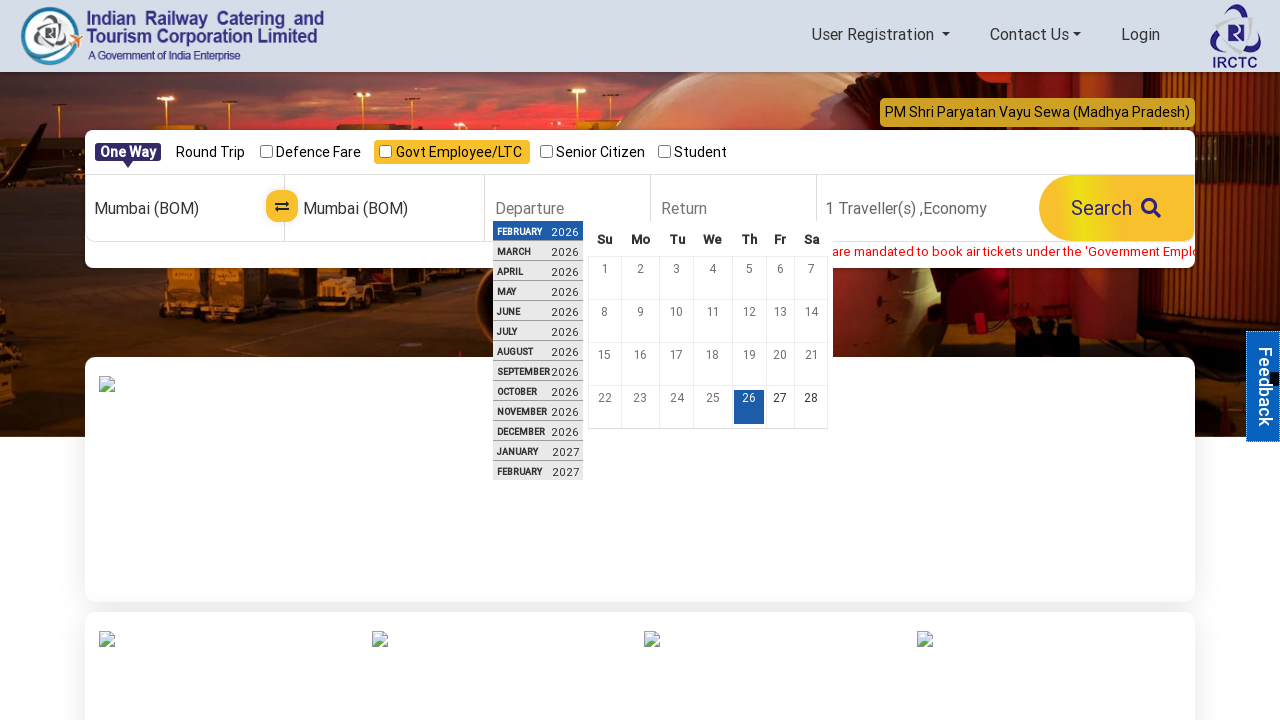

Selected active date for flight search at (749, 407) on span.act.active-red
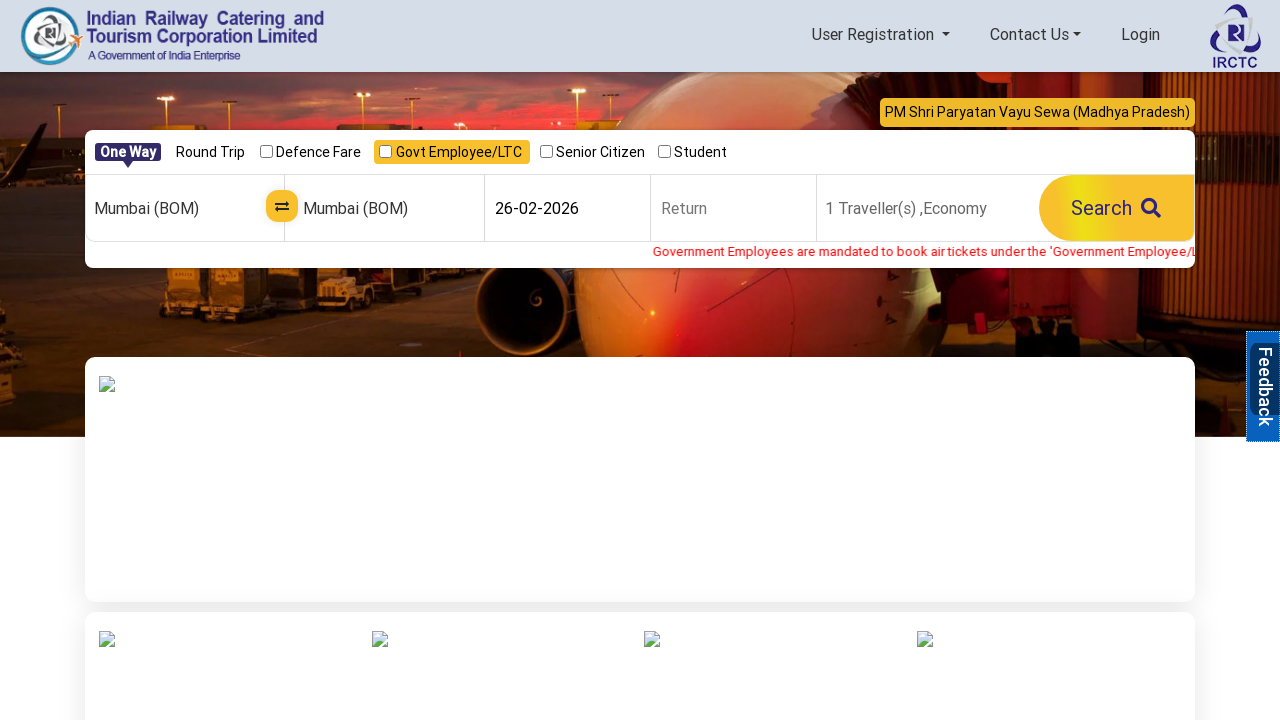

Clicked Search button to initiate flight search at (1116, 208) on button:has-text('Search')
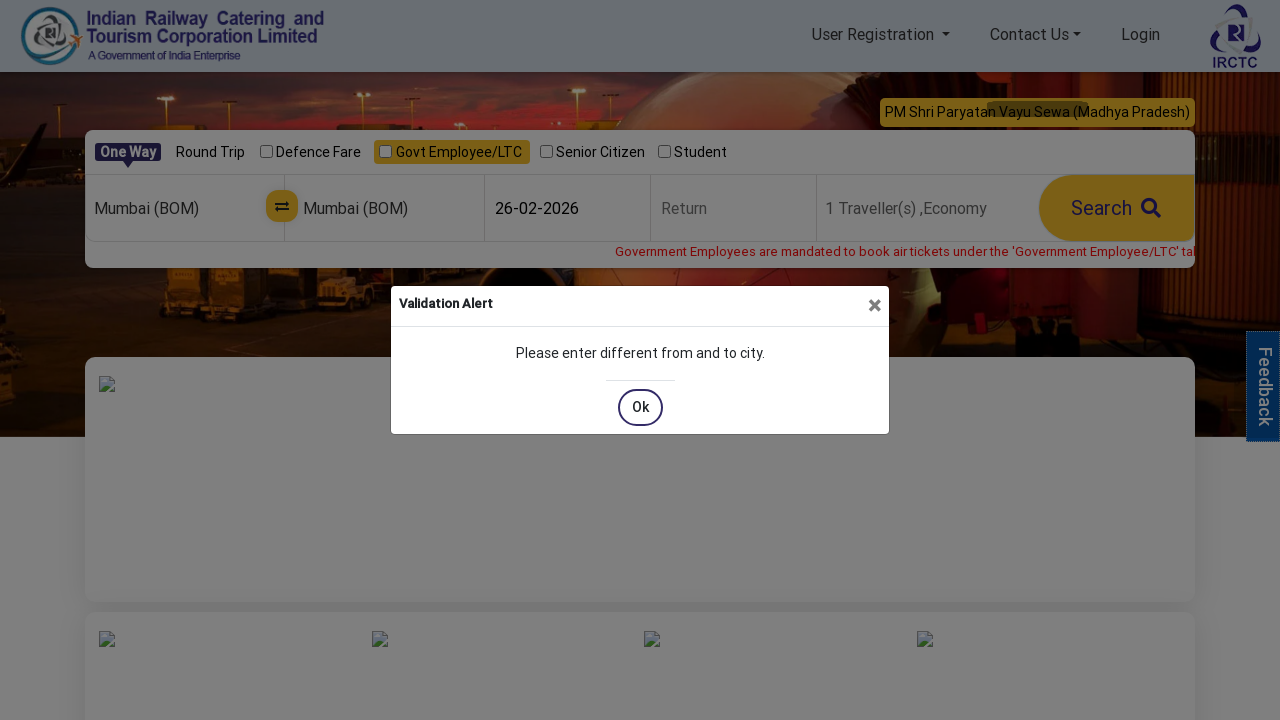

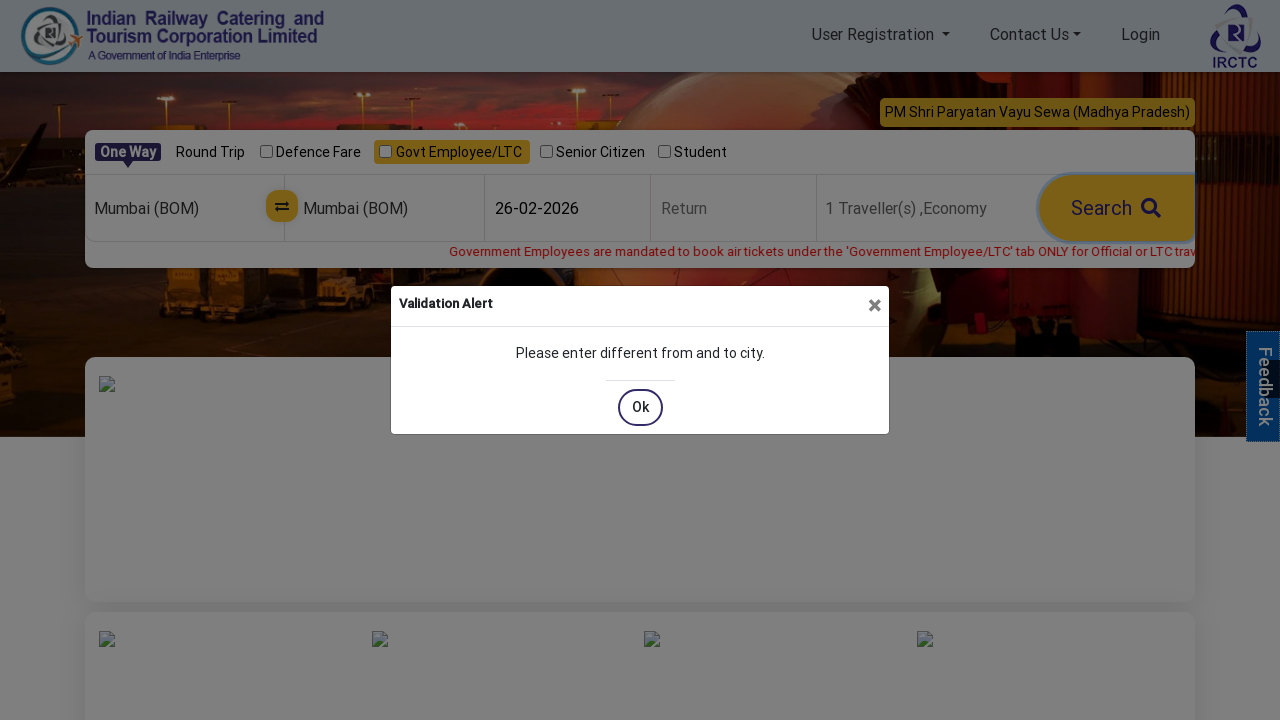